Tests sortable table functionality by verifying table structure exists and clicking on a column header to trigger sorting

Starting URL: https://v1.training-support.net/selenium/tables

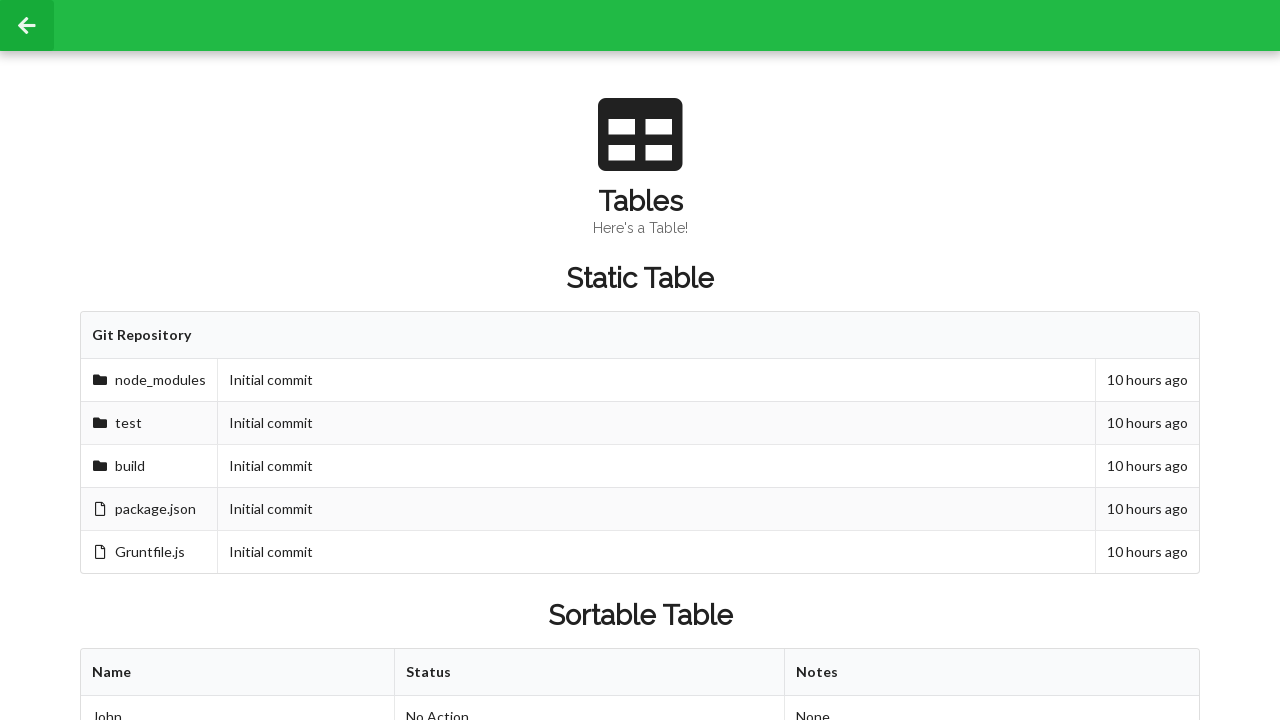

Waited for sortable table with id 'sortableTable' to load
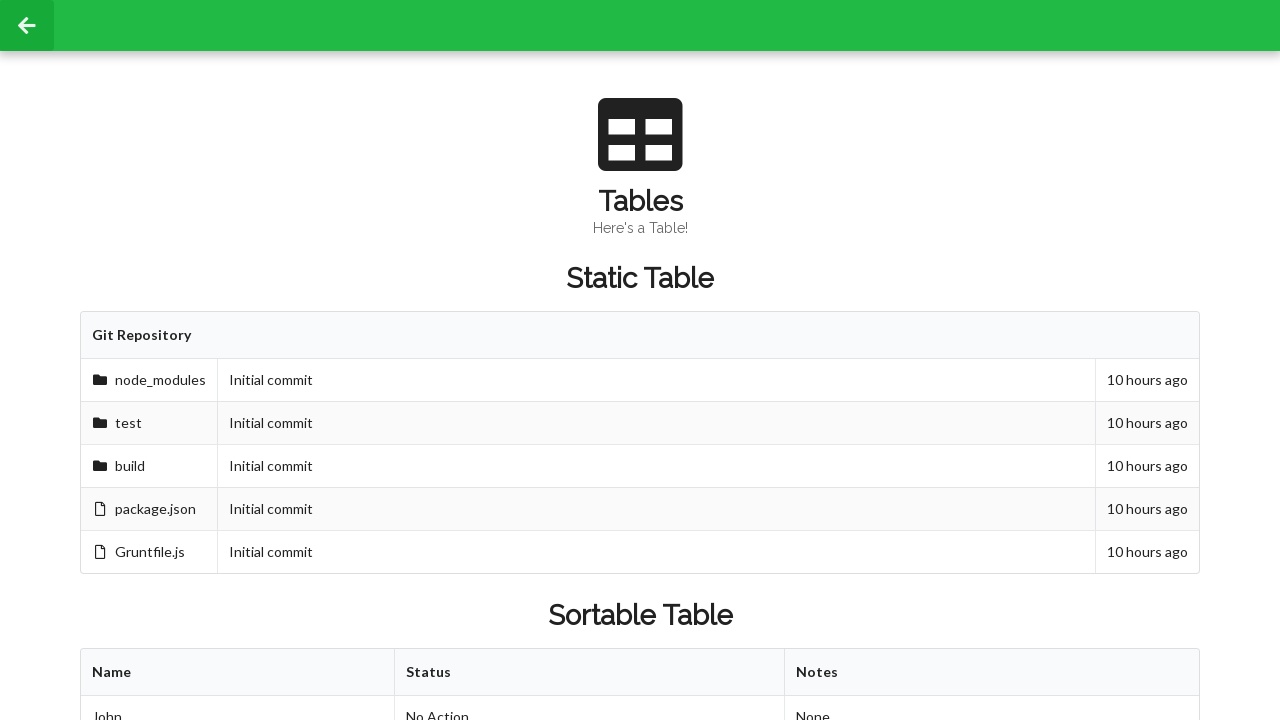

Verified table header columns exist
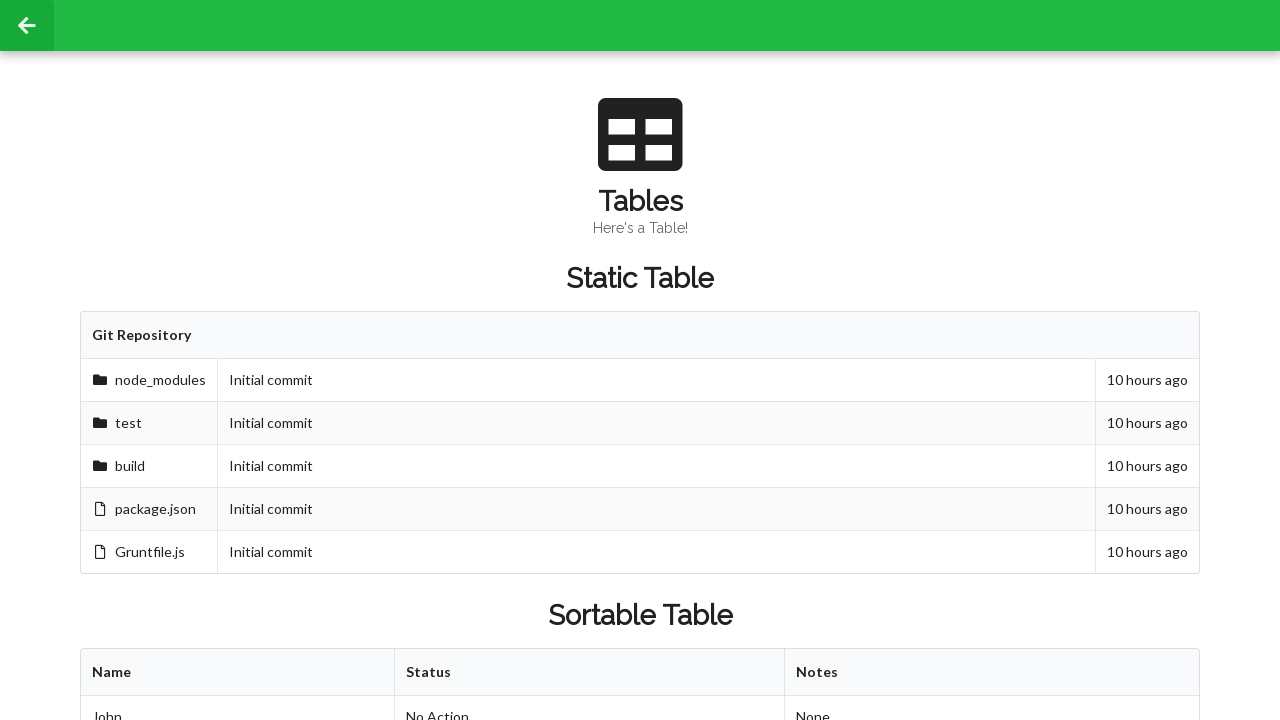

Verified table body rows exist
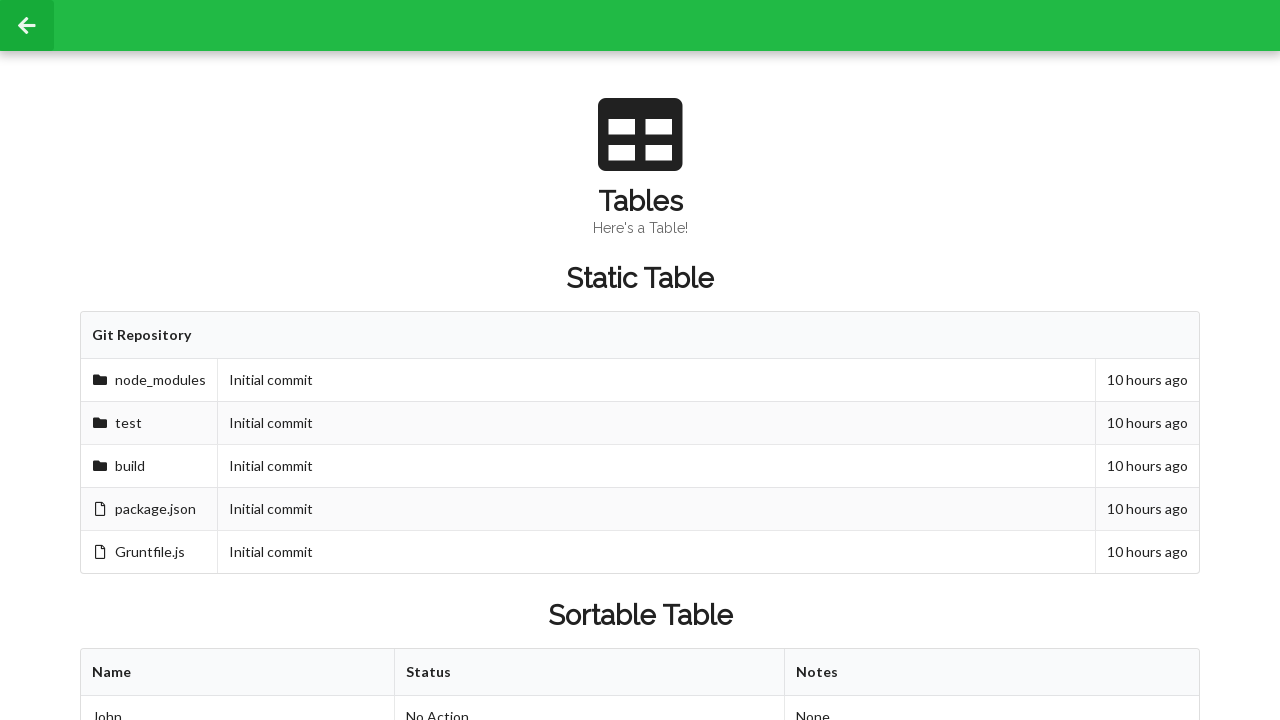

Located second row, second column cell before sorting
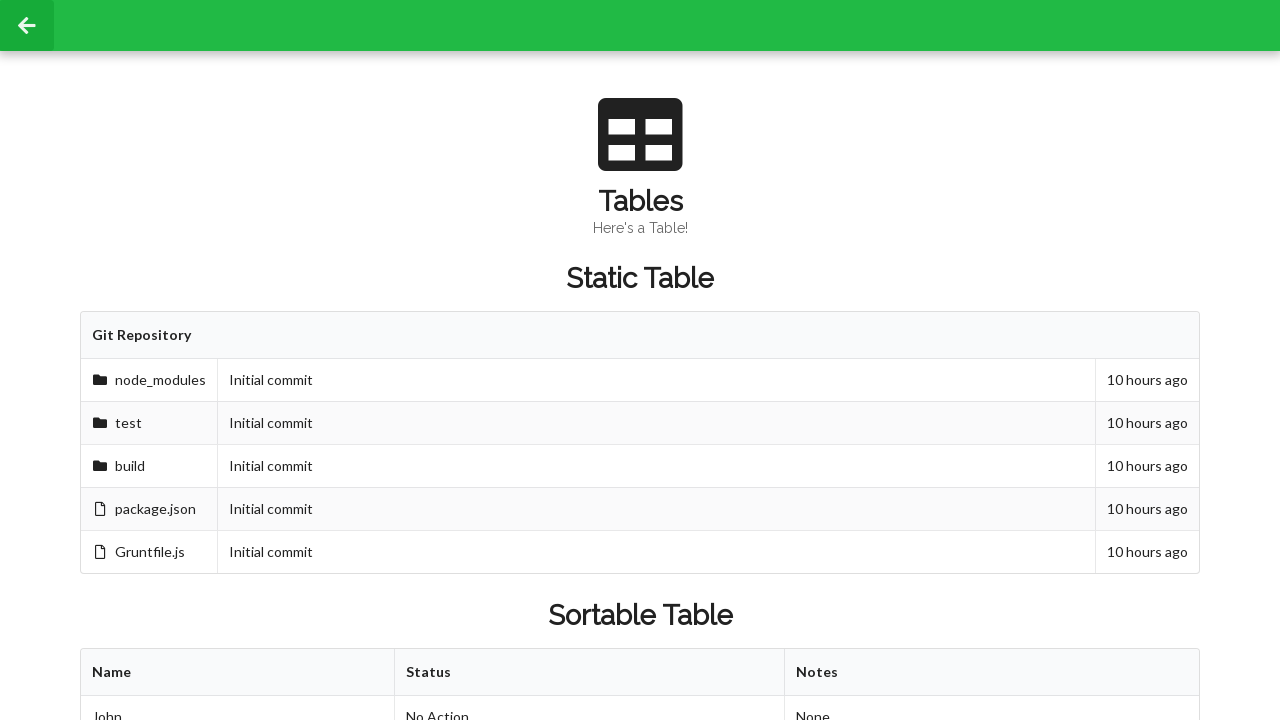

Clicked first column header to trigger table sorting at (238, 673) on xpath=//table[@id='sortableTable']/thead/tr/th[1]
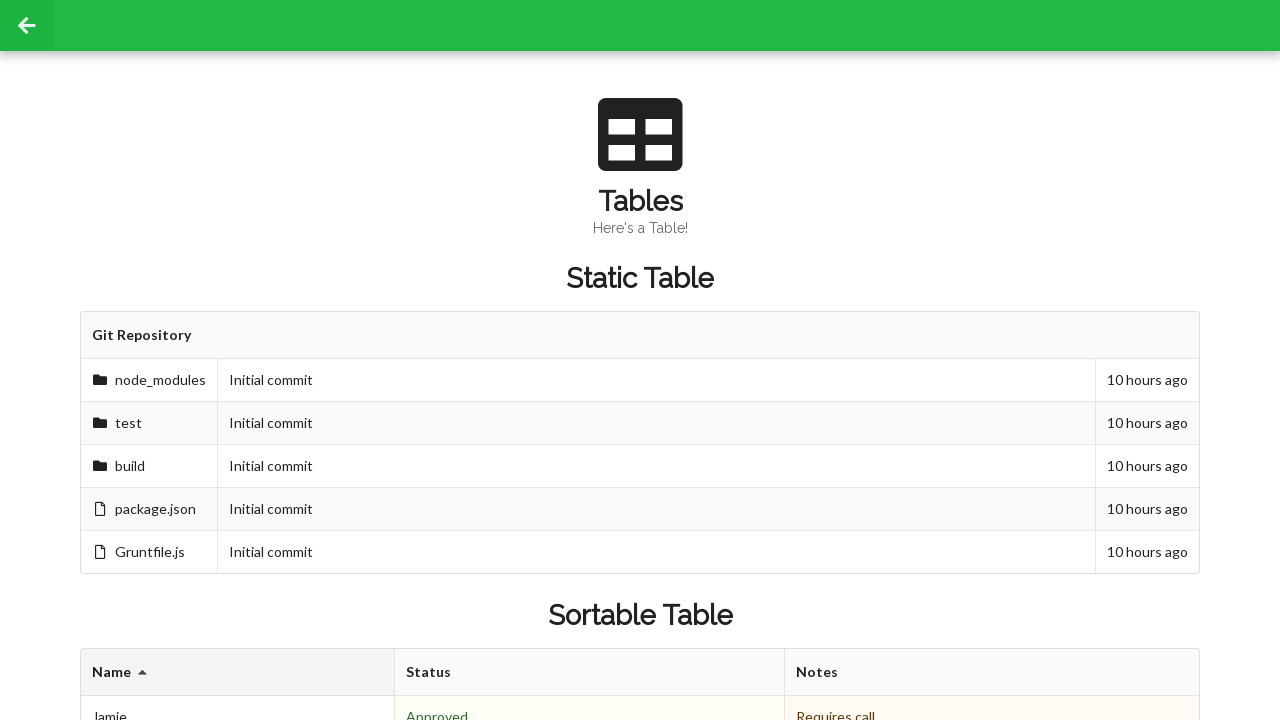

Verified table structure persists after sorting
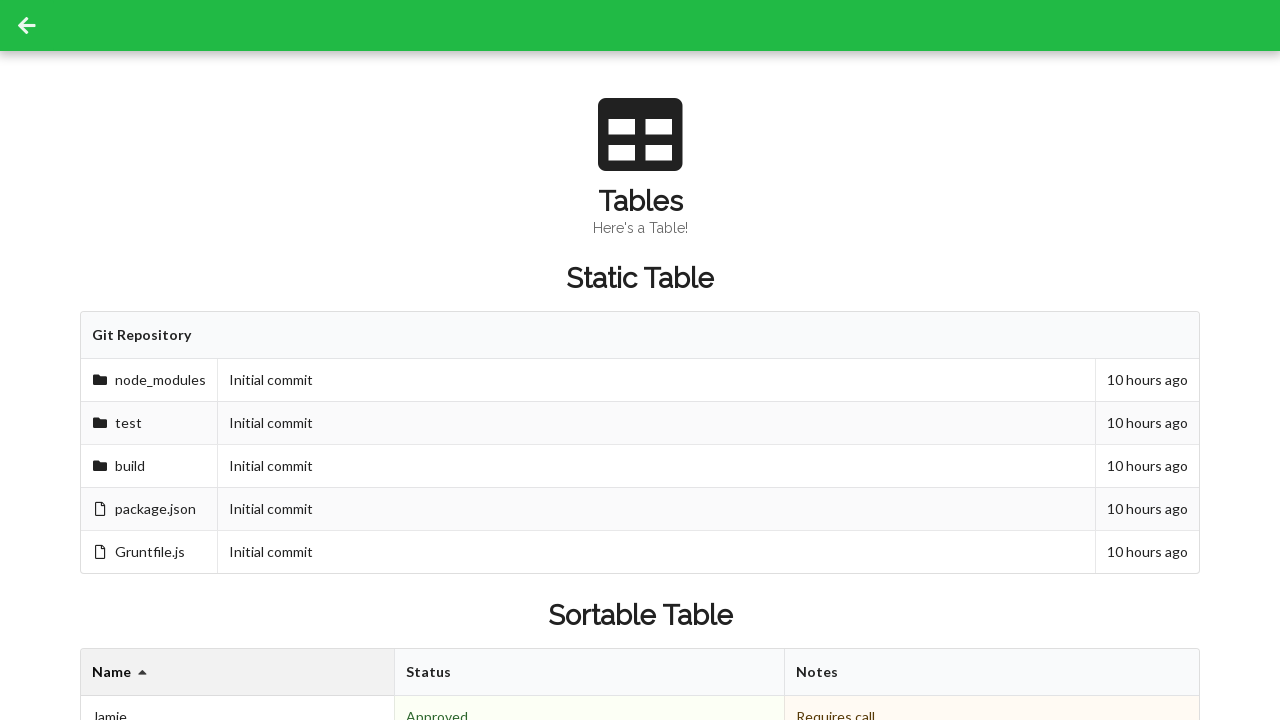

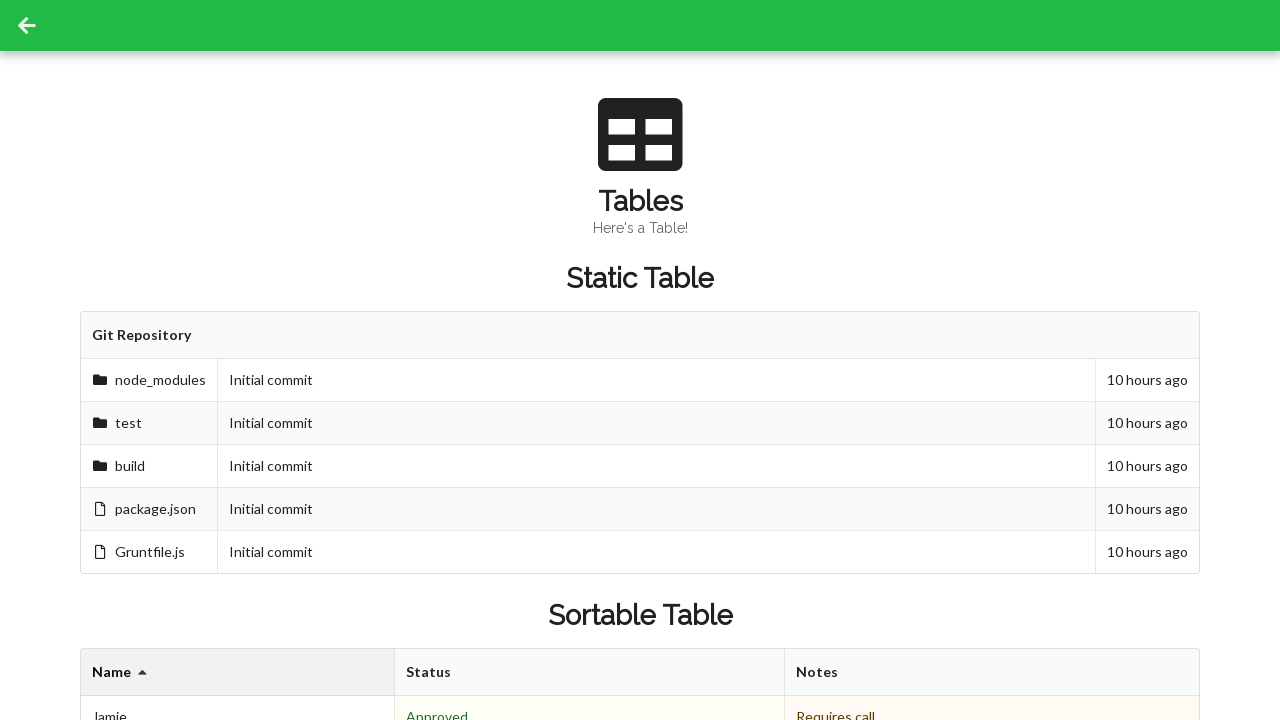